Navigates to the Upstox website and waits for the page to load, verifying the page is accessible.

Starting URL: https://upstox.com/

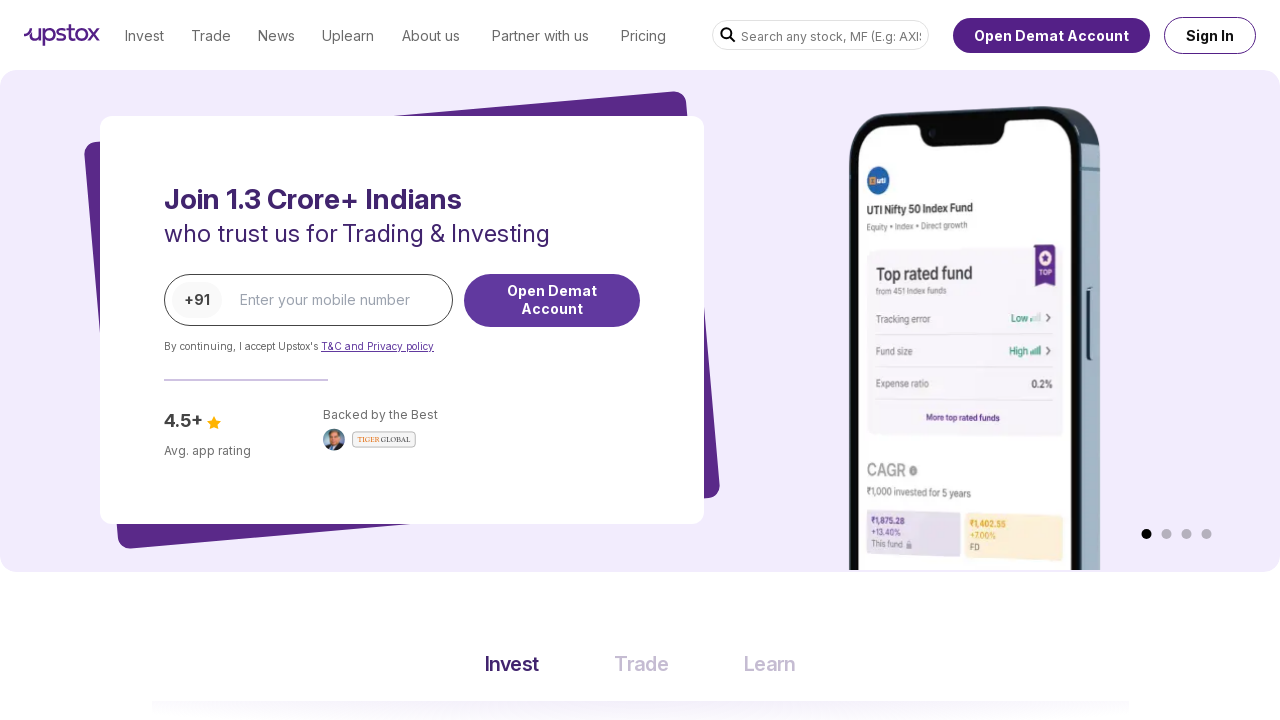

Waited for page to reach networkidle state
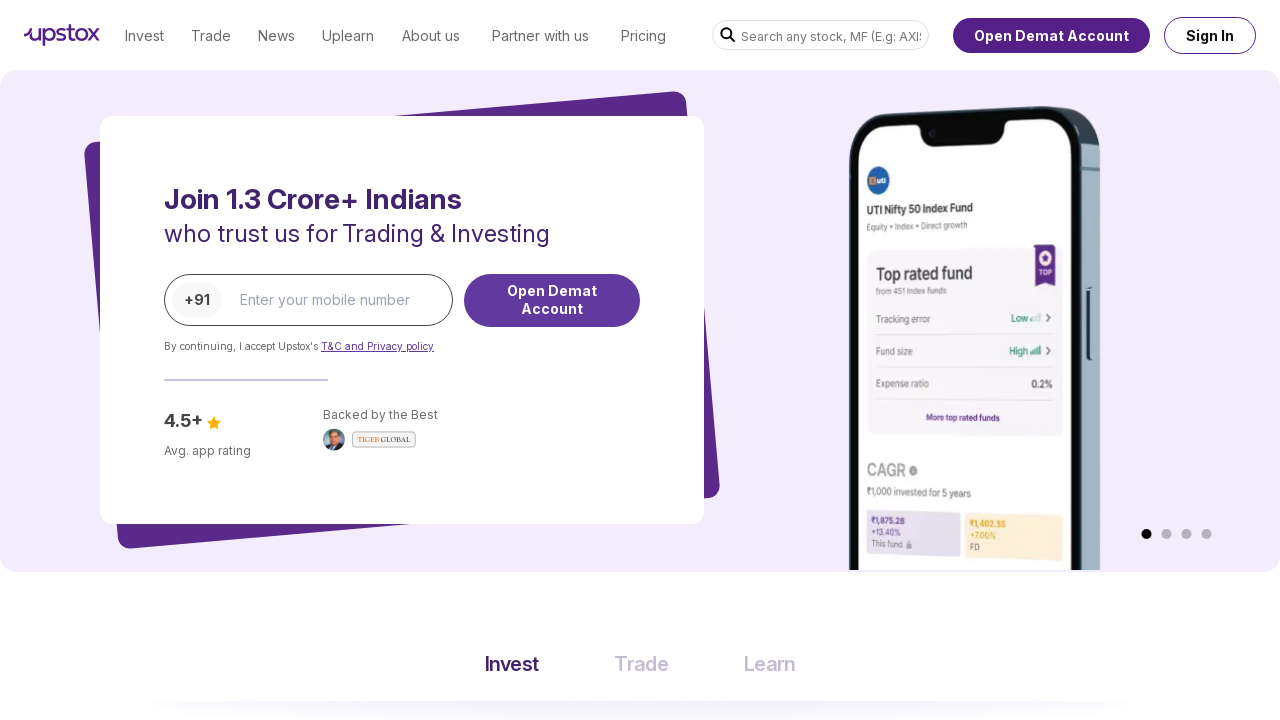

Verified page body element is present and page is accessible
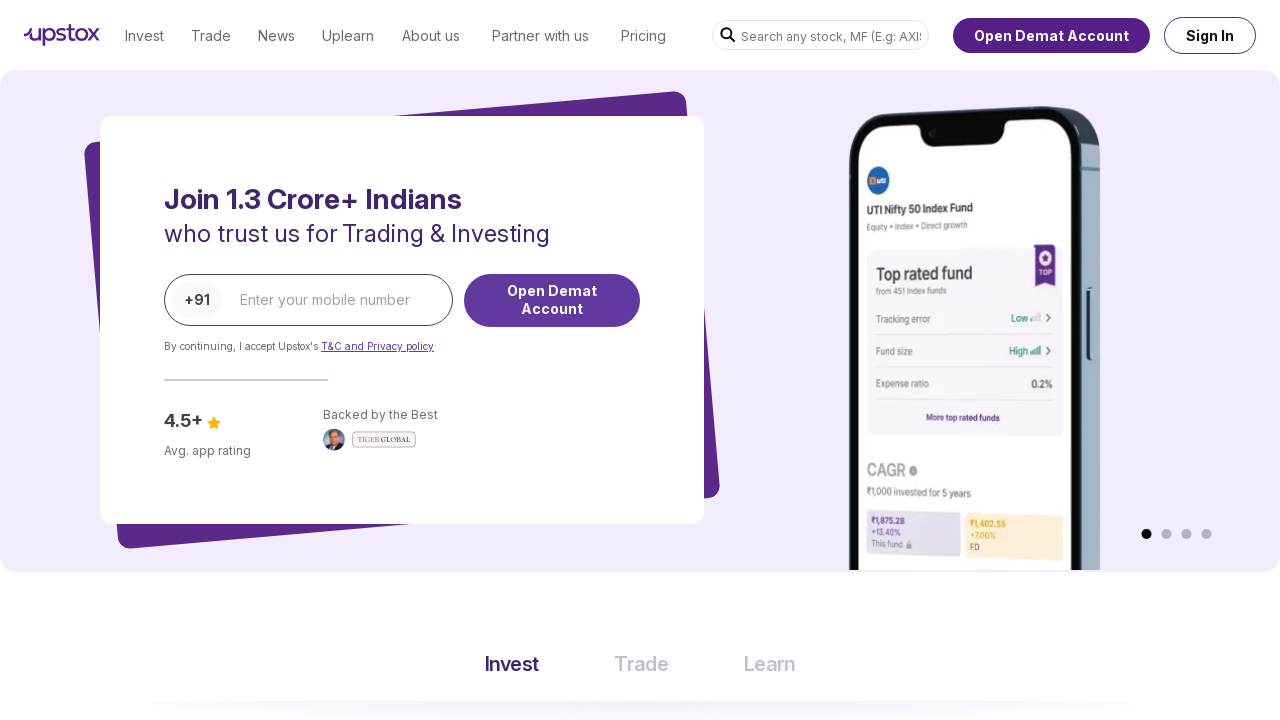

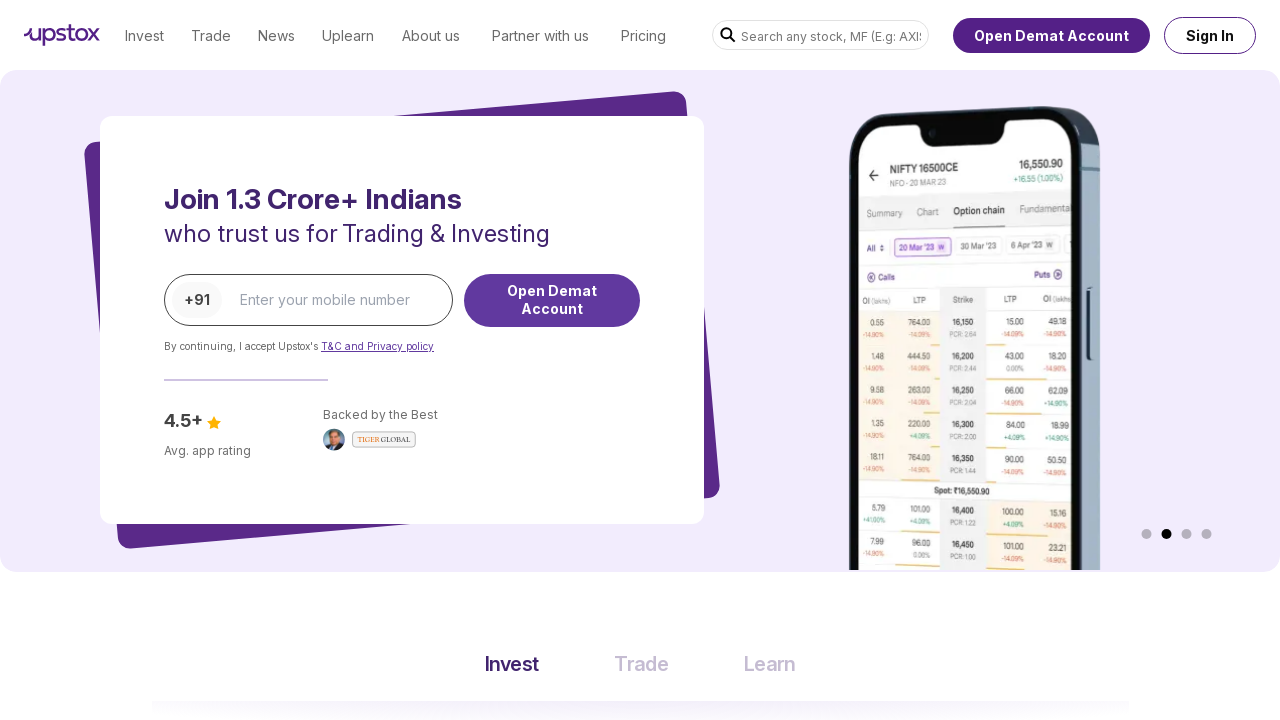